Tests window handling by verifying page content, clicking a link that opens a new window, switching to the new window, and verifying the new window's title.

Starting URL: https://the-internet.herokuapp.com/windows

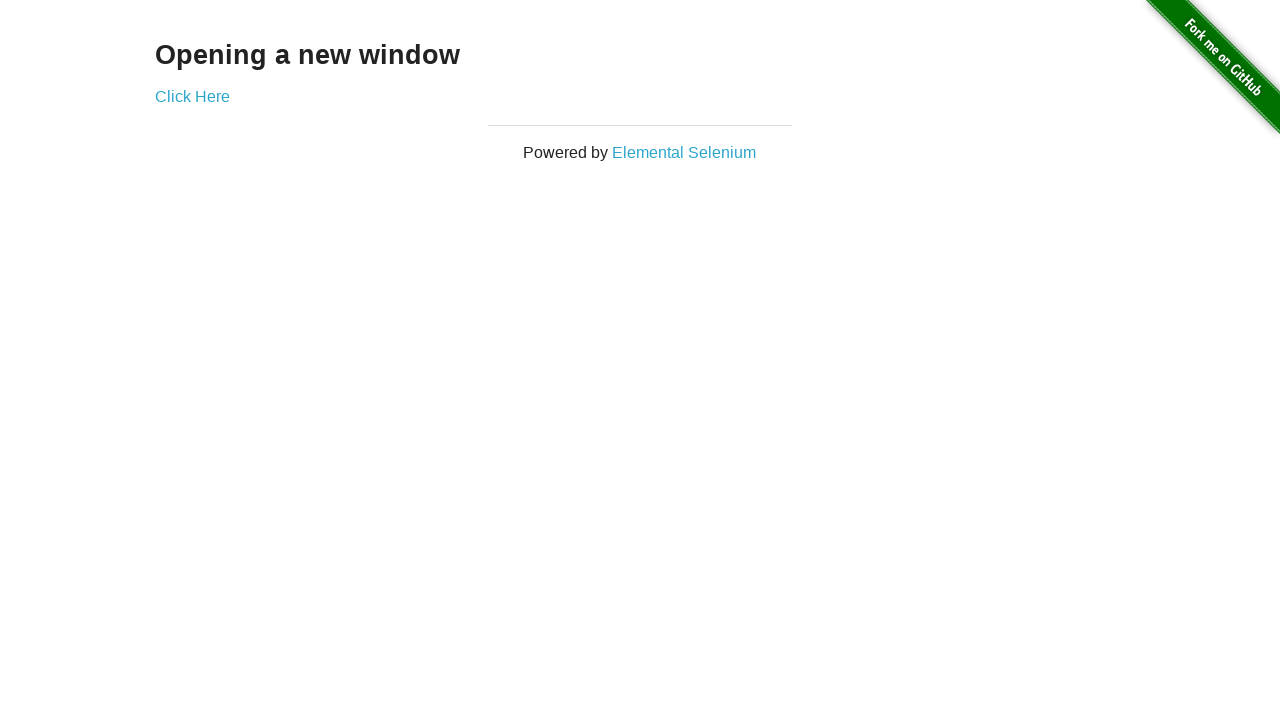

Located text element 'Opening a new window'
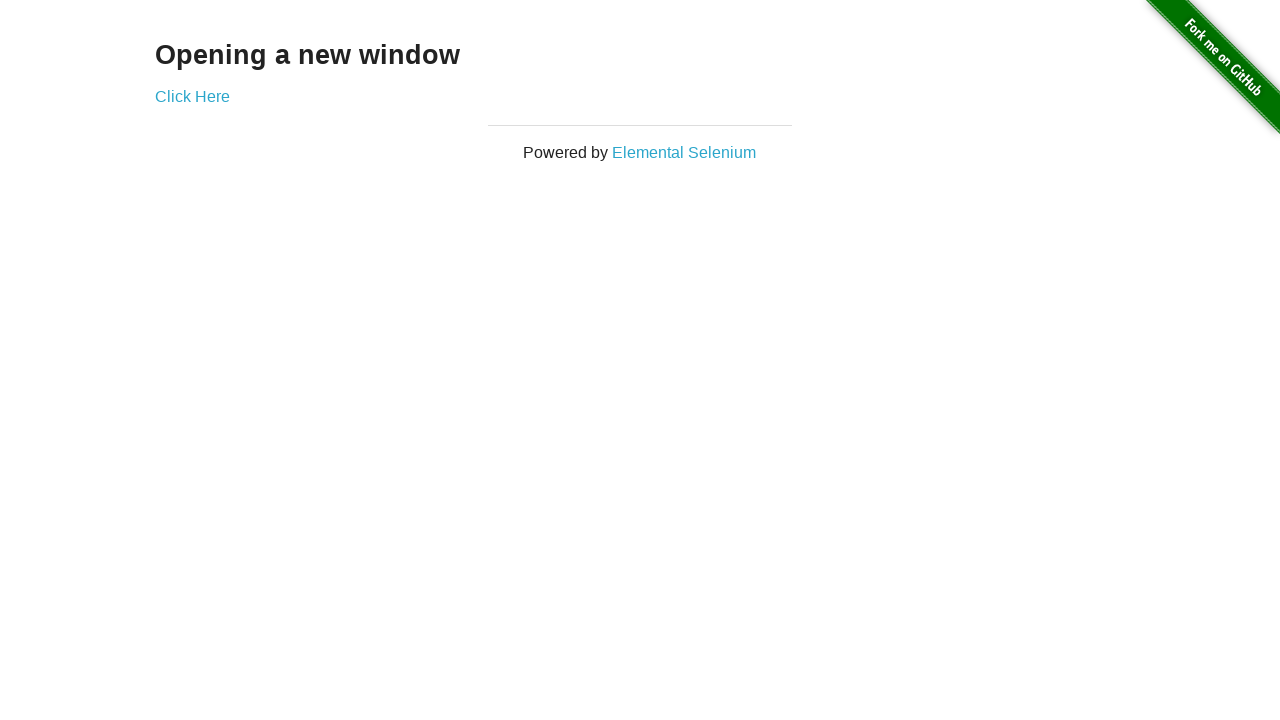

Verified page contains text 'Opening a new window'
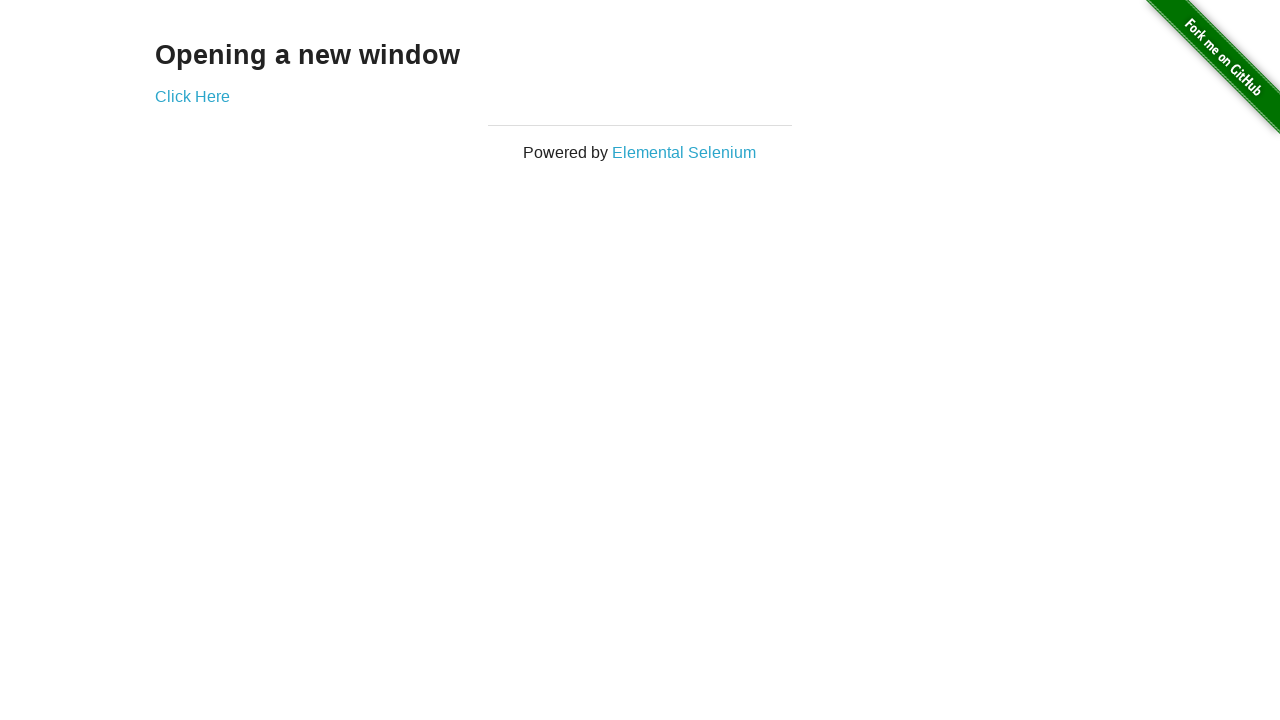

Verified page title is 'The Internet'
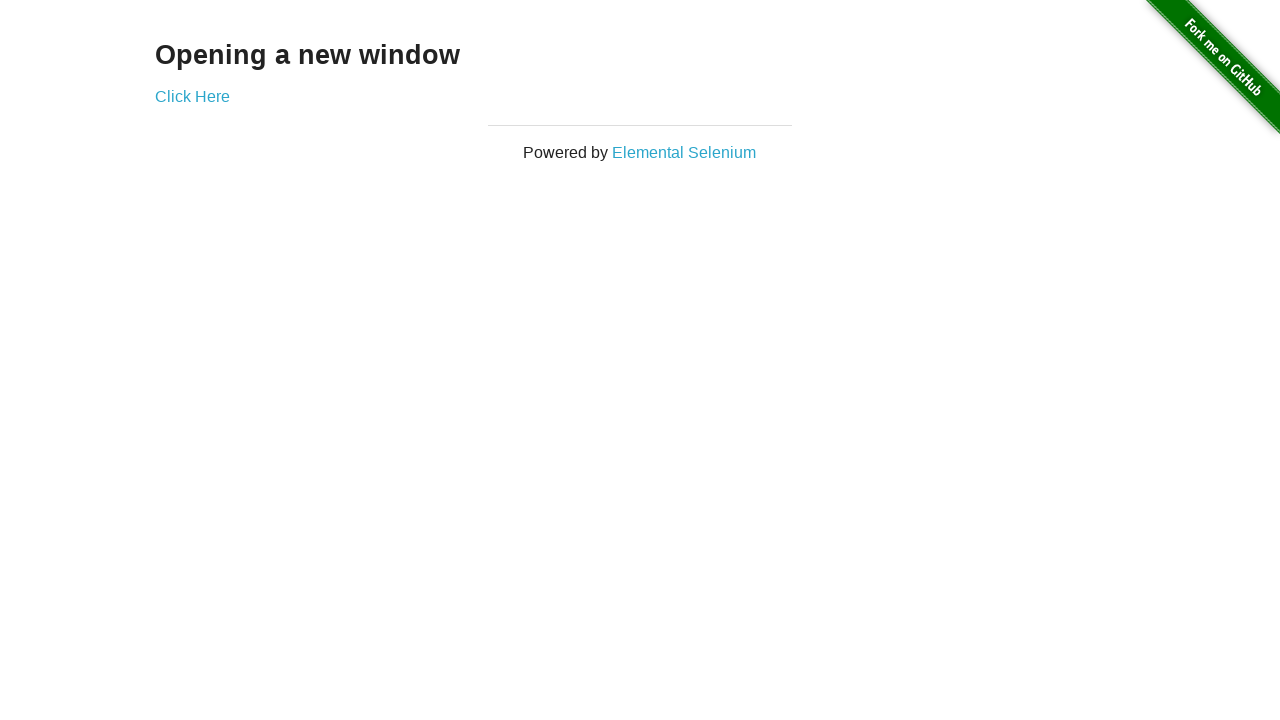

Clicked 'Click Here' link to open new window at (192, 96) on text=Click Here
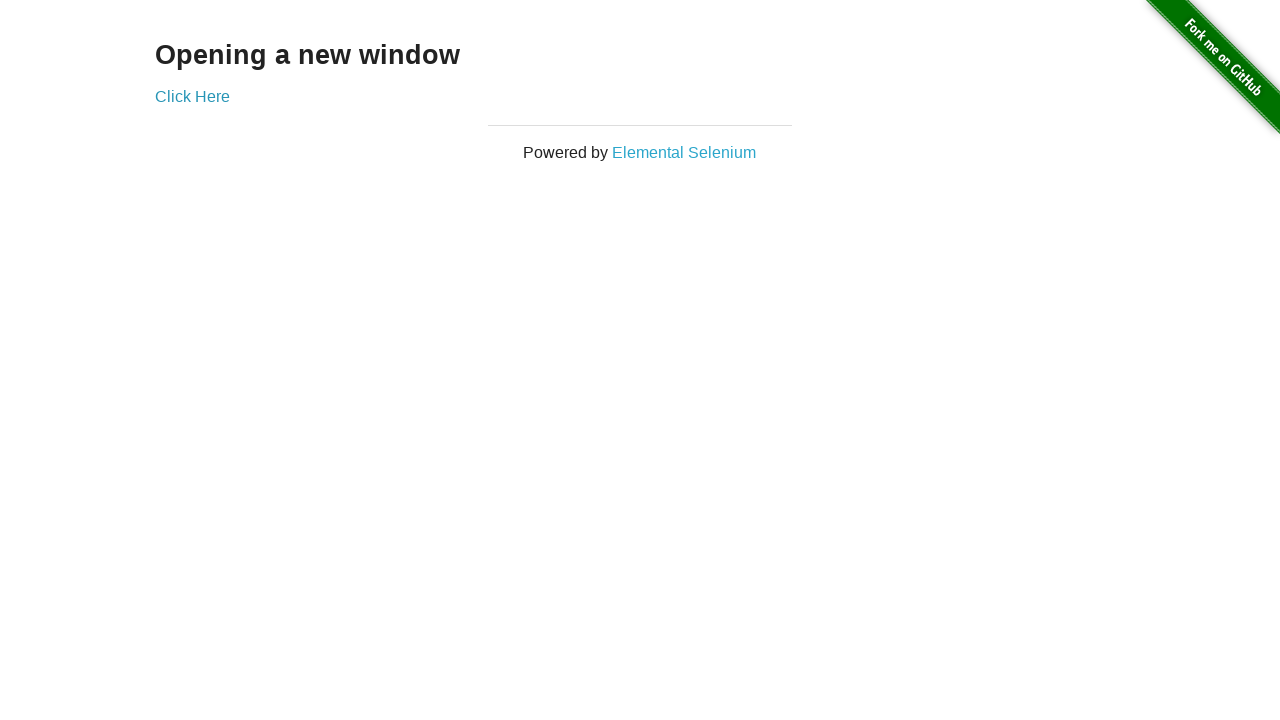

Obtained reference to new window
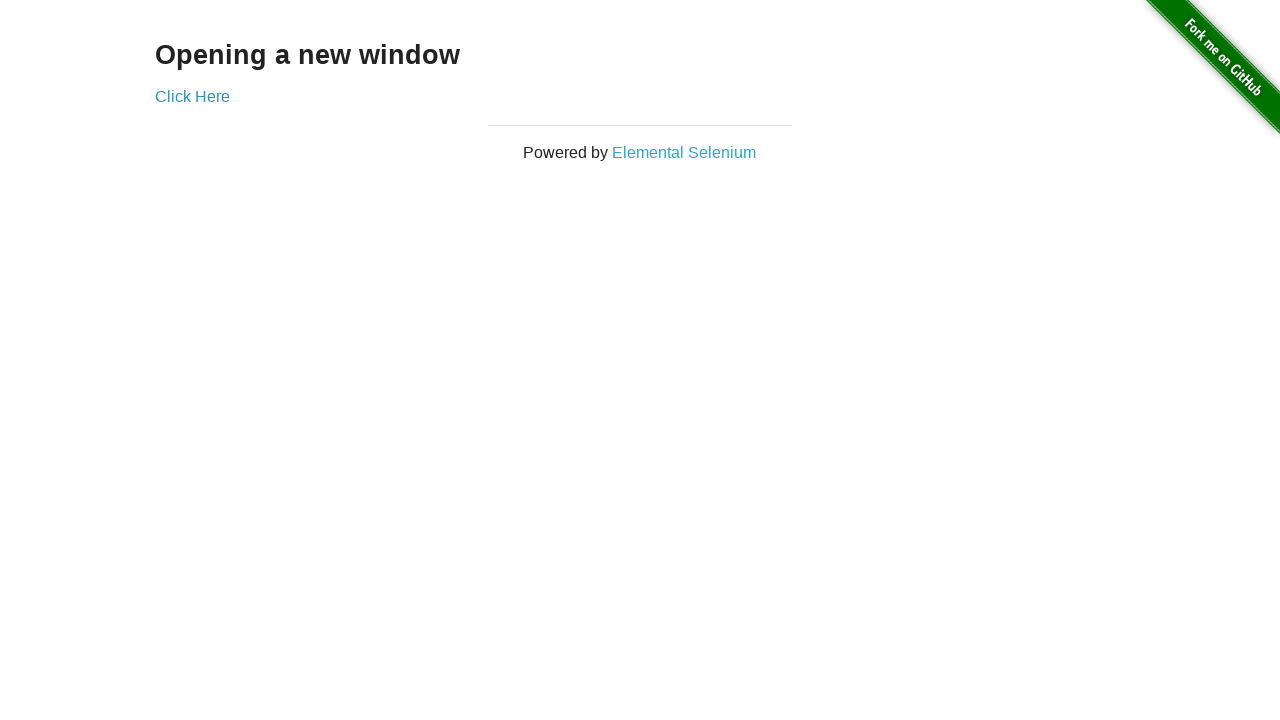

New window fully loaded
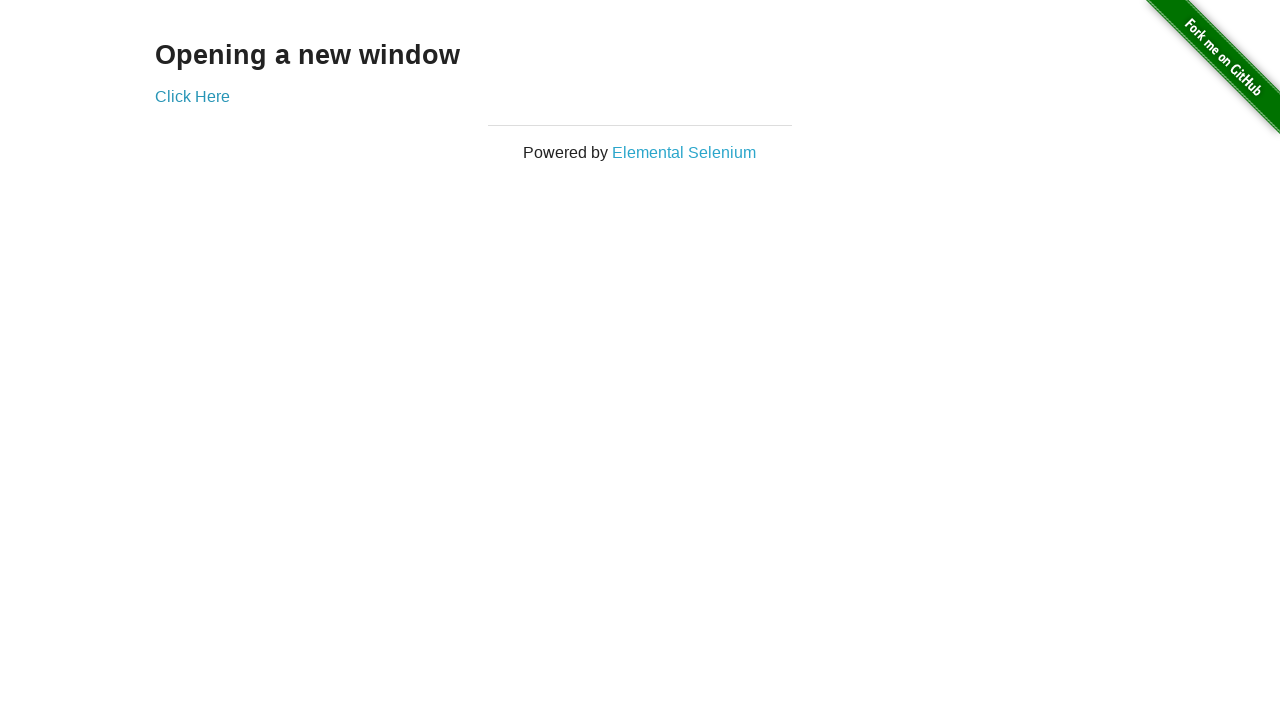

Verified new window title is 'New Window'
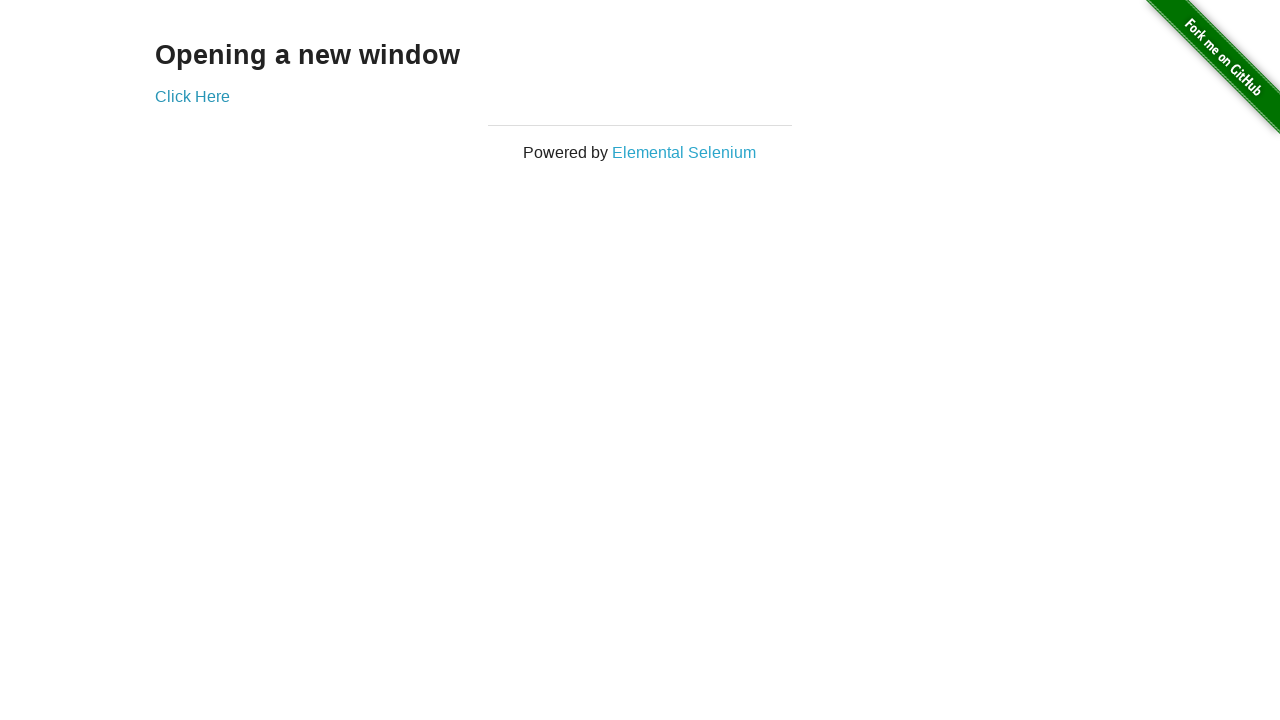

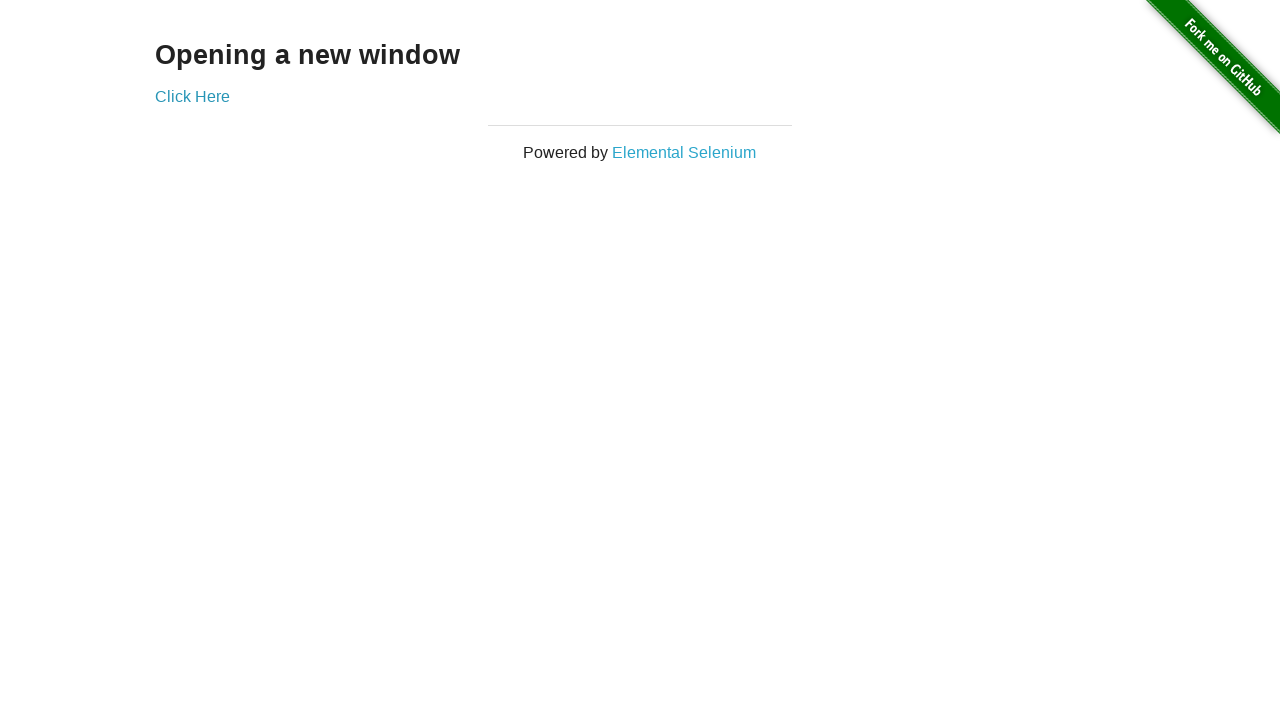